Navigates to a DuckDuckGo search results page and waits for the page to fully load including all network requests.

Starting URL: https://duckduckgo.com/c-s-s-says-hello

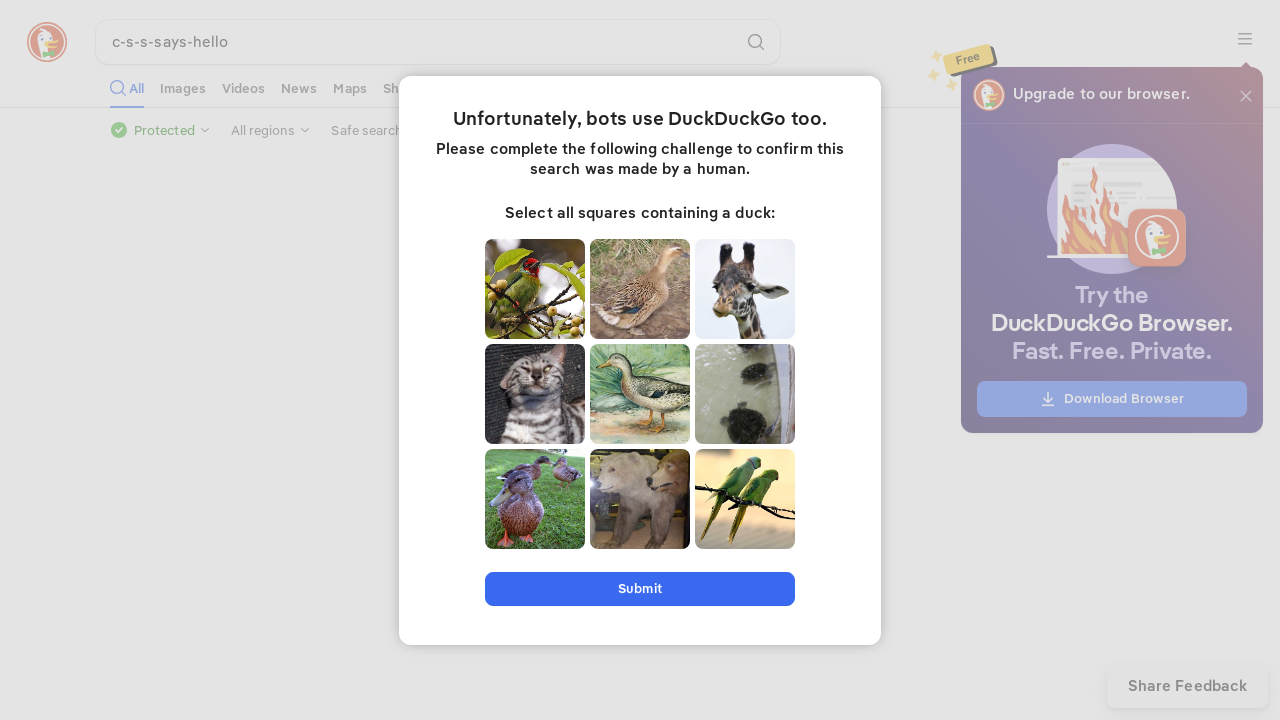

Navigated to DuckDuckGo search results page for 'c-s-s-says-hello'
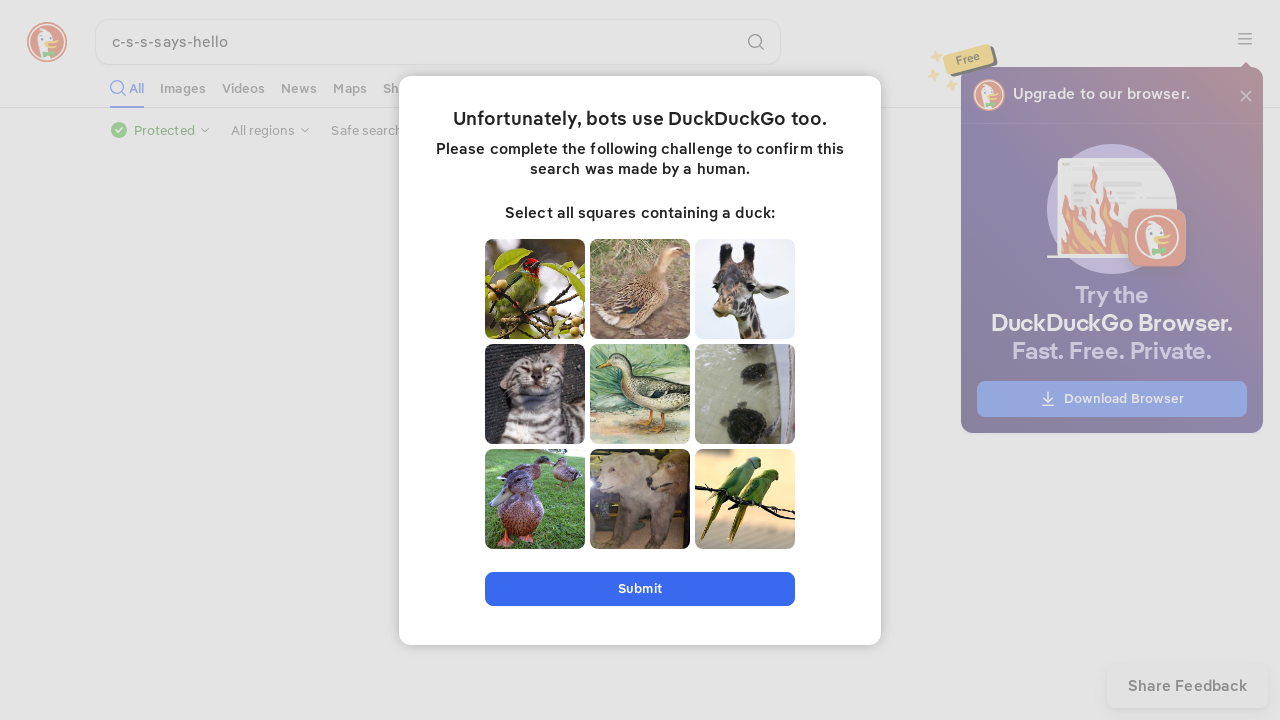

Waited for page to reach network idle state - all network requests completed
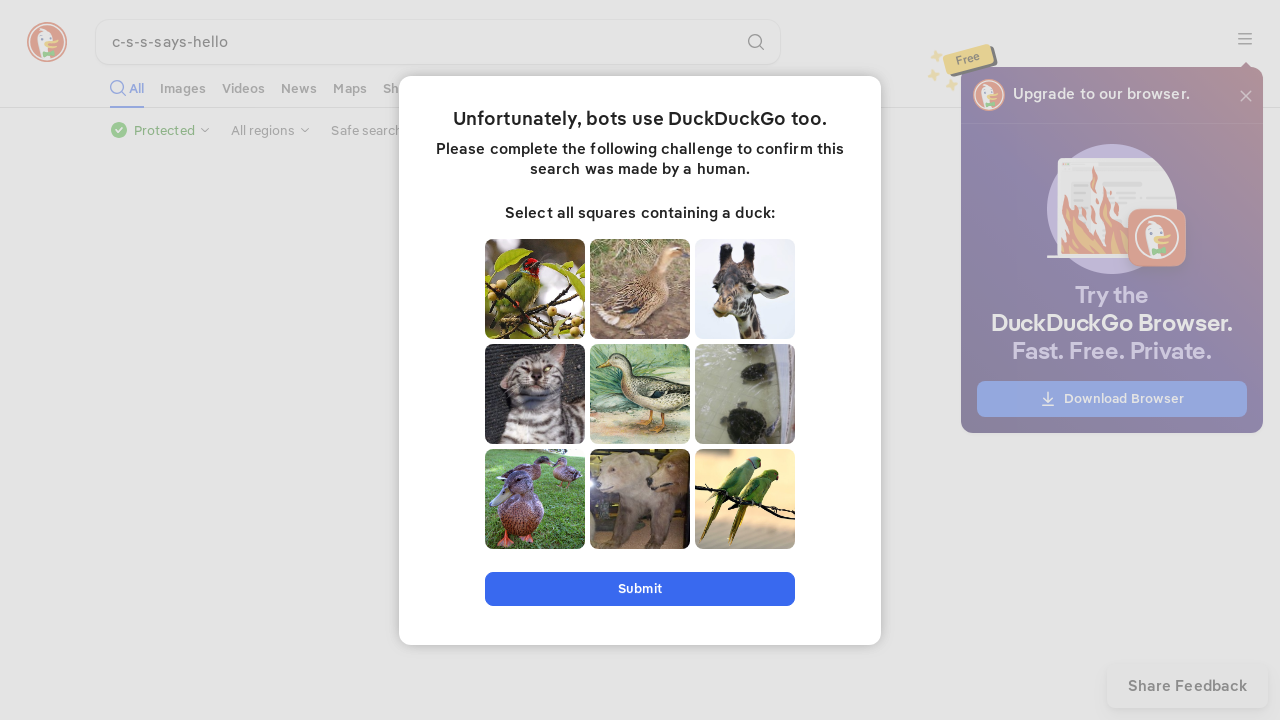

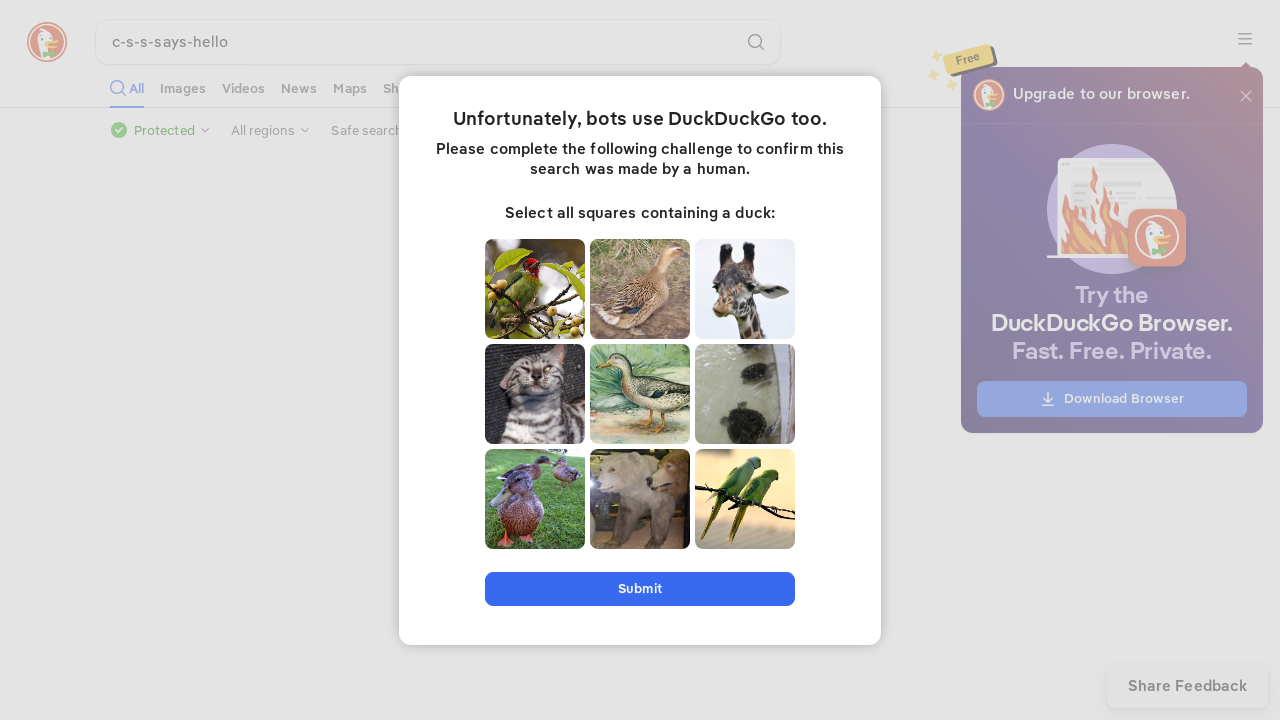